Navigates to USGS Earth Explorer and clicks on the "Data Sets" tab to verify tab navigation functionality

Starting URL: https://earthexplorer.usgs.gov/

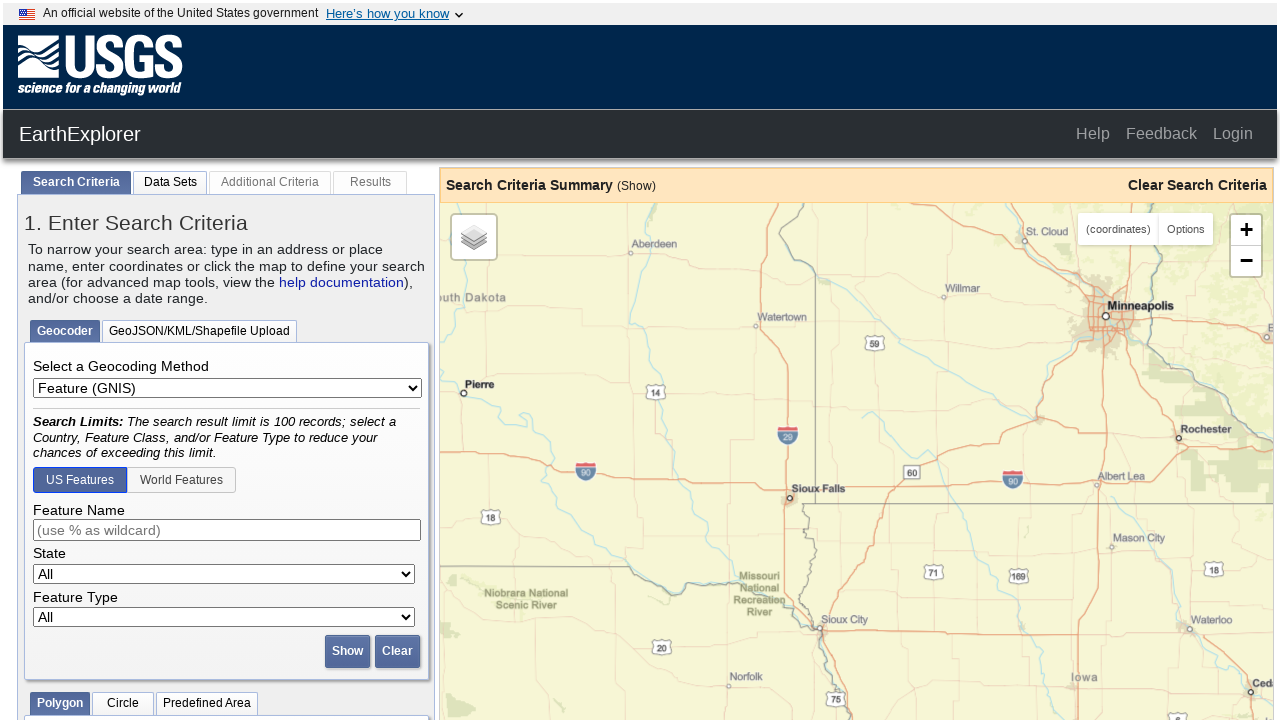

Navigated to USGS Earth Explorer
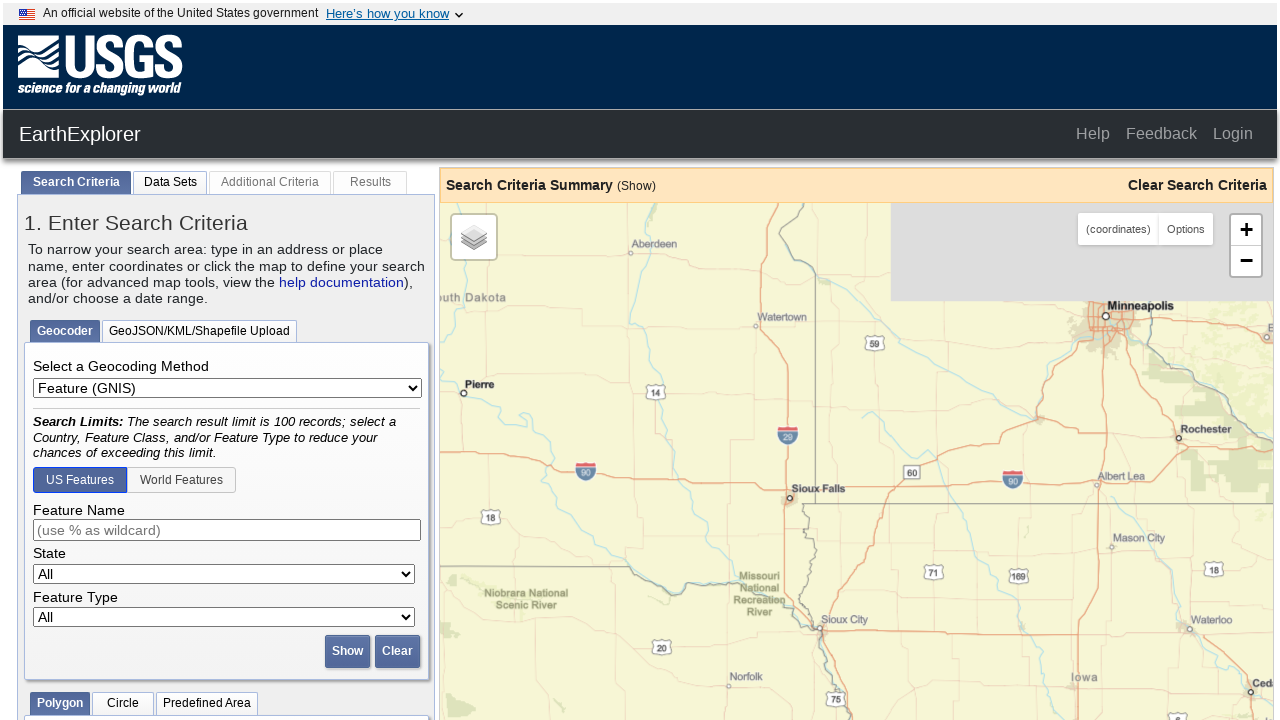

Clicked on the 'Data Sets' tab at (170, 182) on #tab2
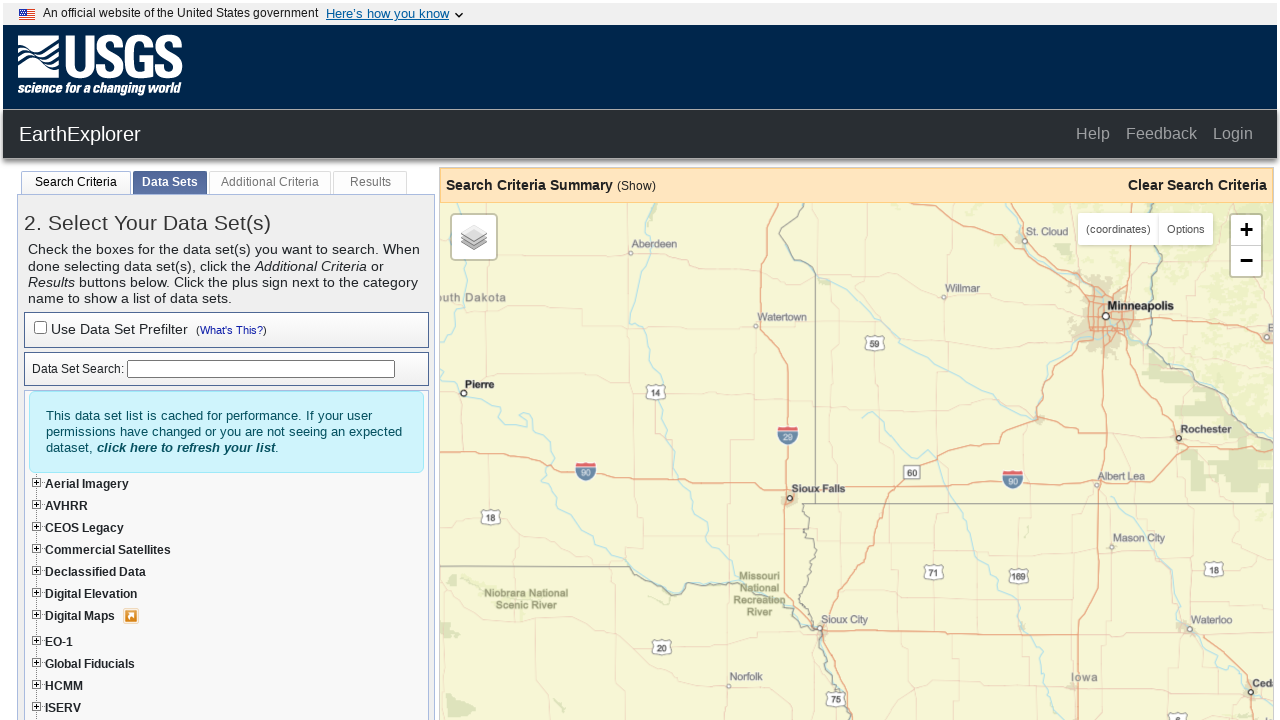

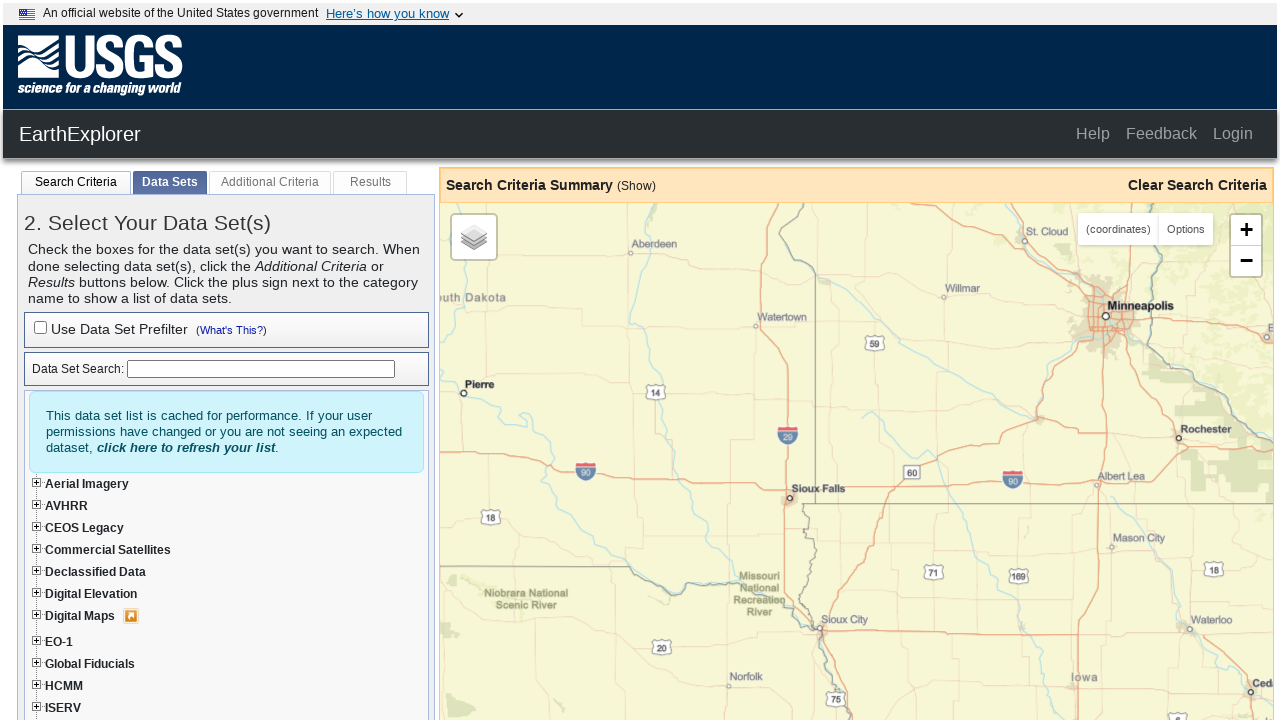